Tests detection of broken images on a page by scrolling to image elements and verifying their load status

Starting URL: https://automationfc.github.io/basic-form/index.html

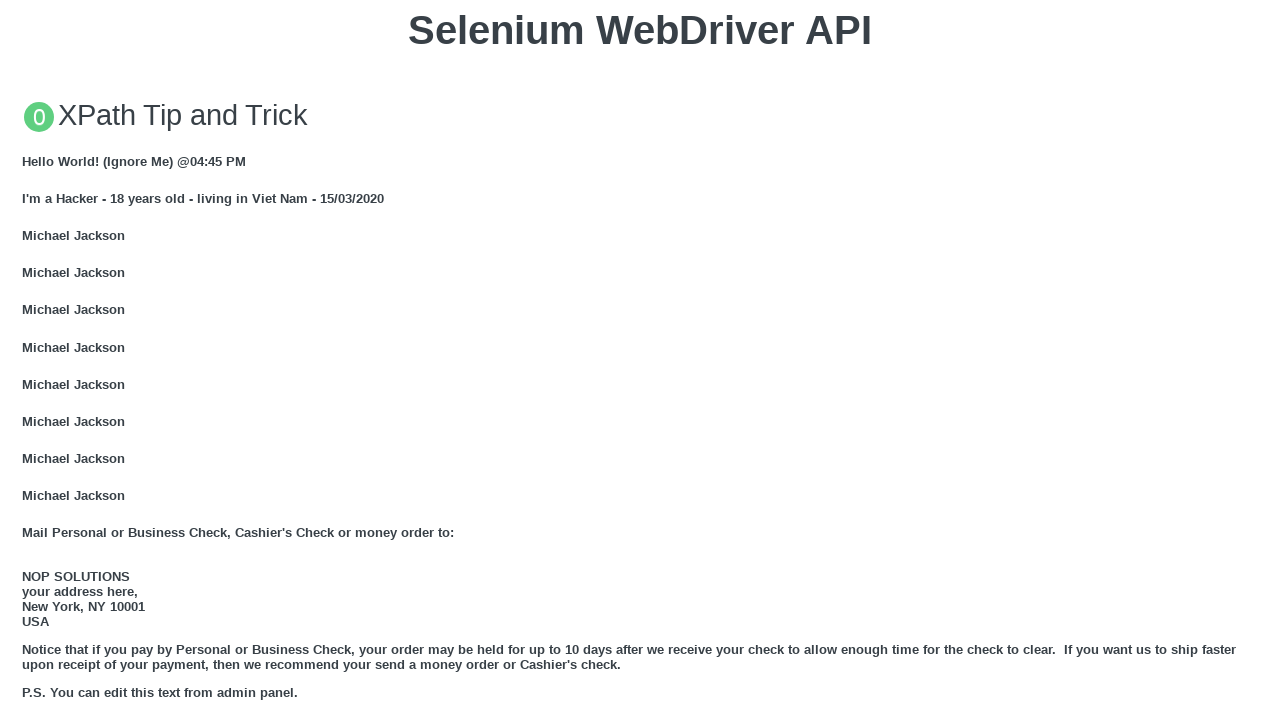

Scrolled to broken images section and adjusted viewport
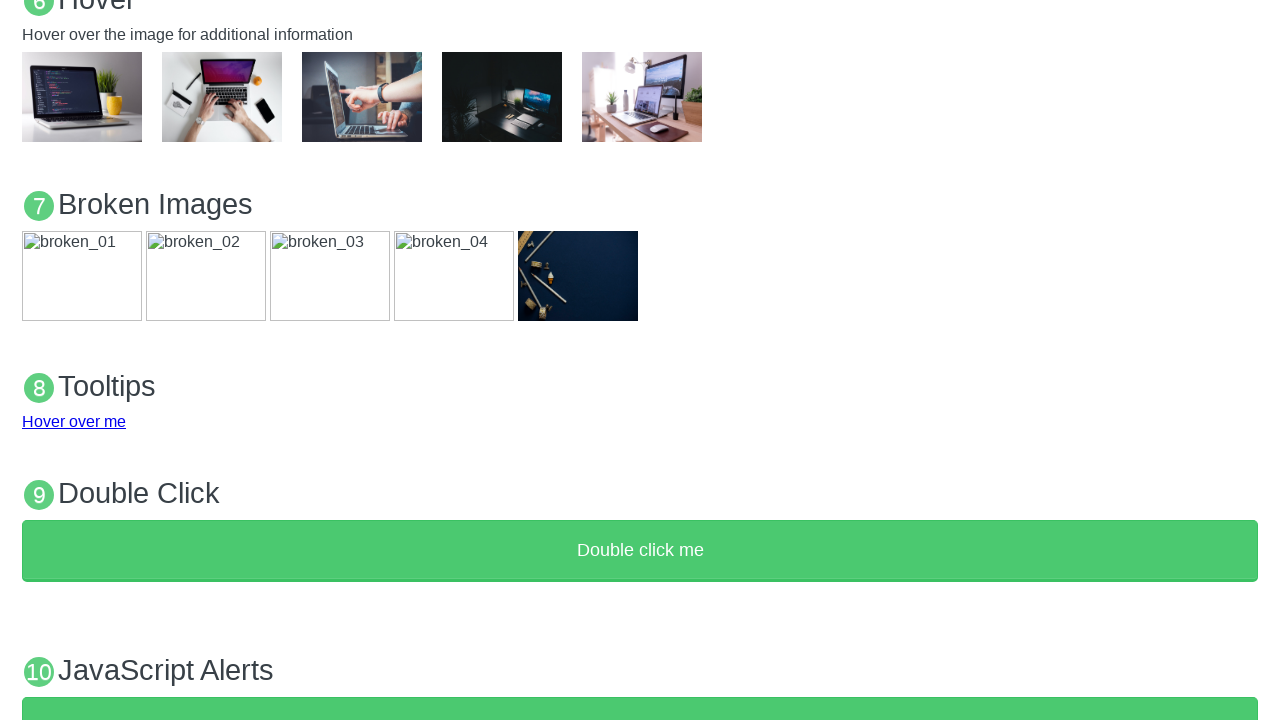

Waited for broken_01 image to be in DOM
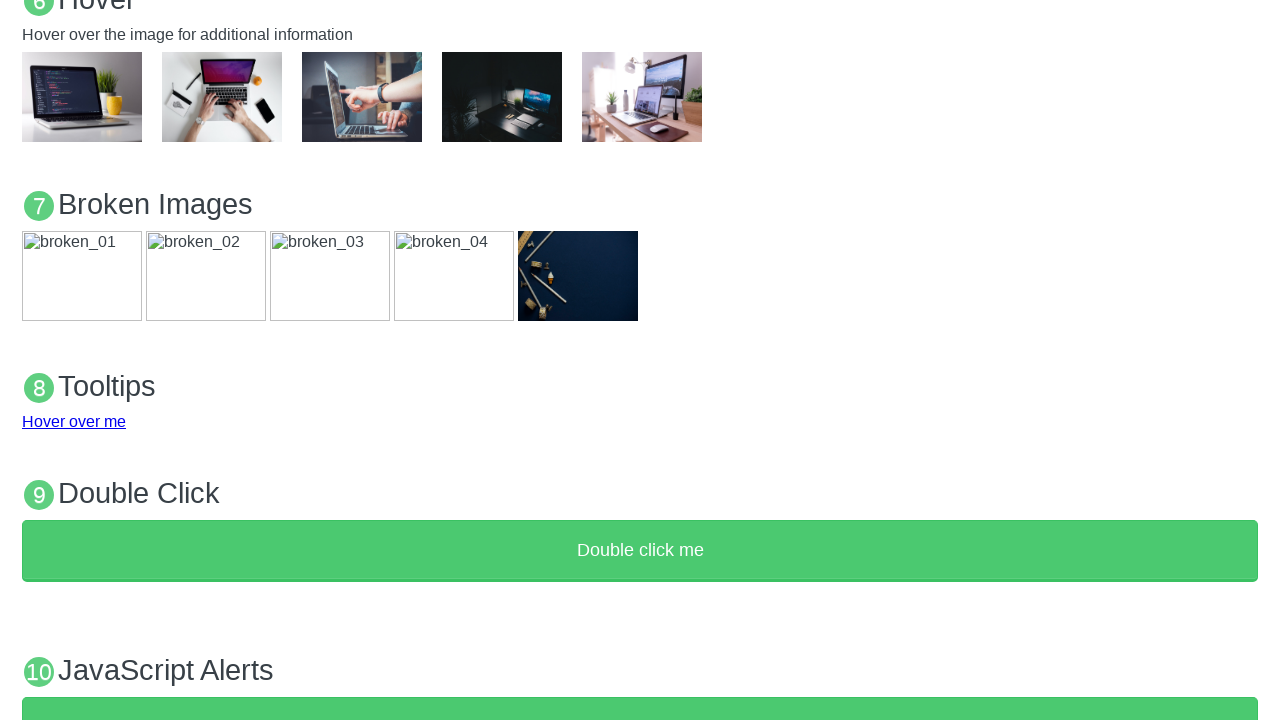

Waited for broken_05 image to be in DOM
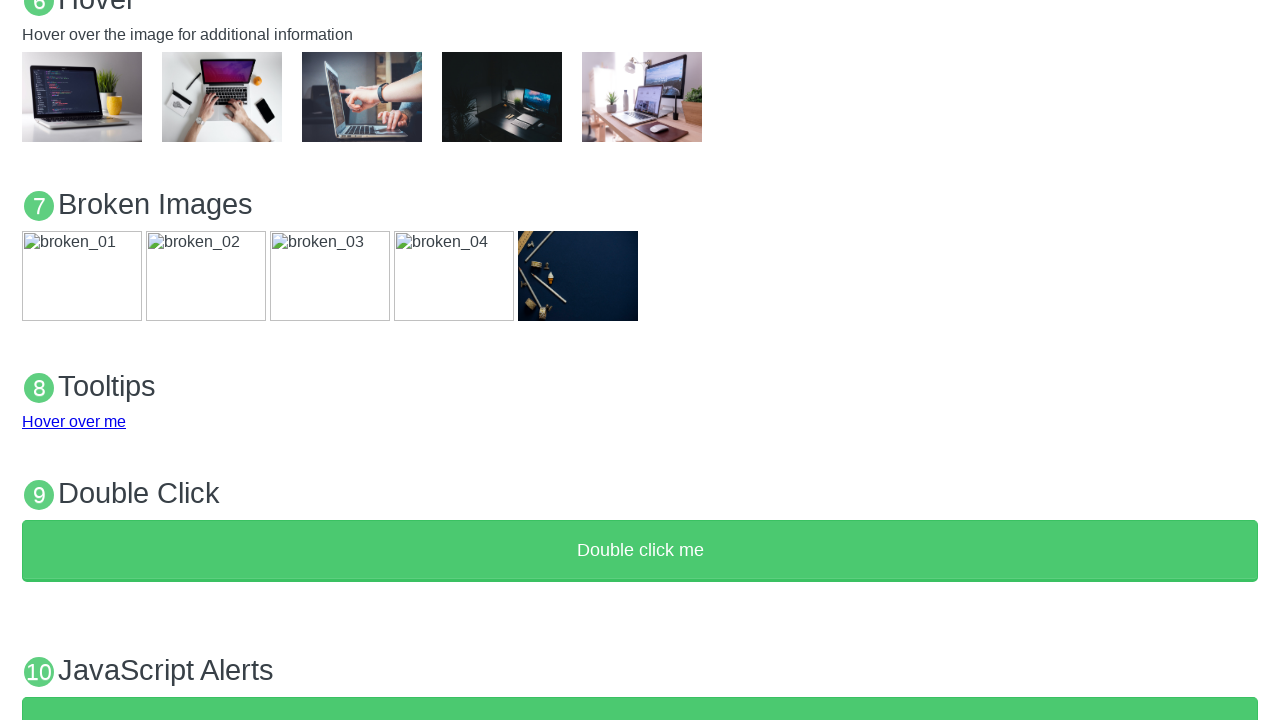

Verified broken_01 image is visible
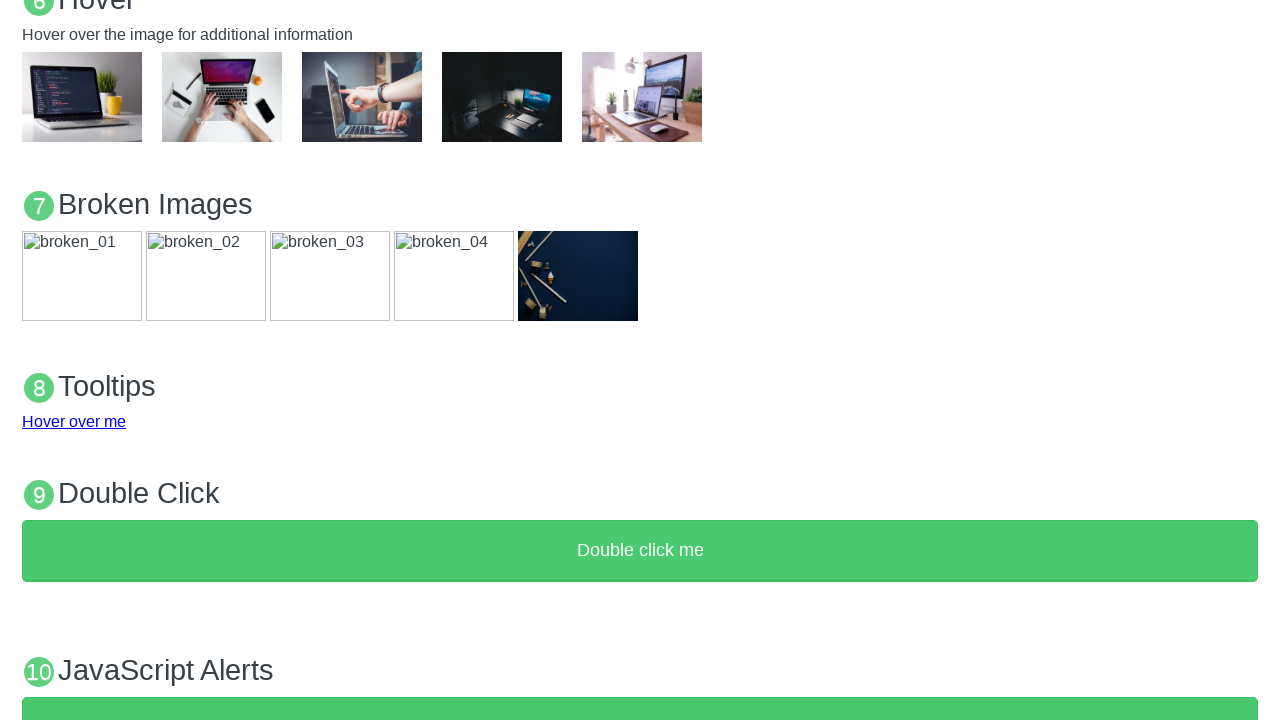

Verified broken_02 image is visible
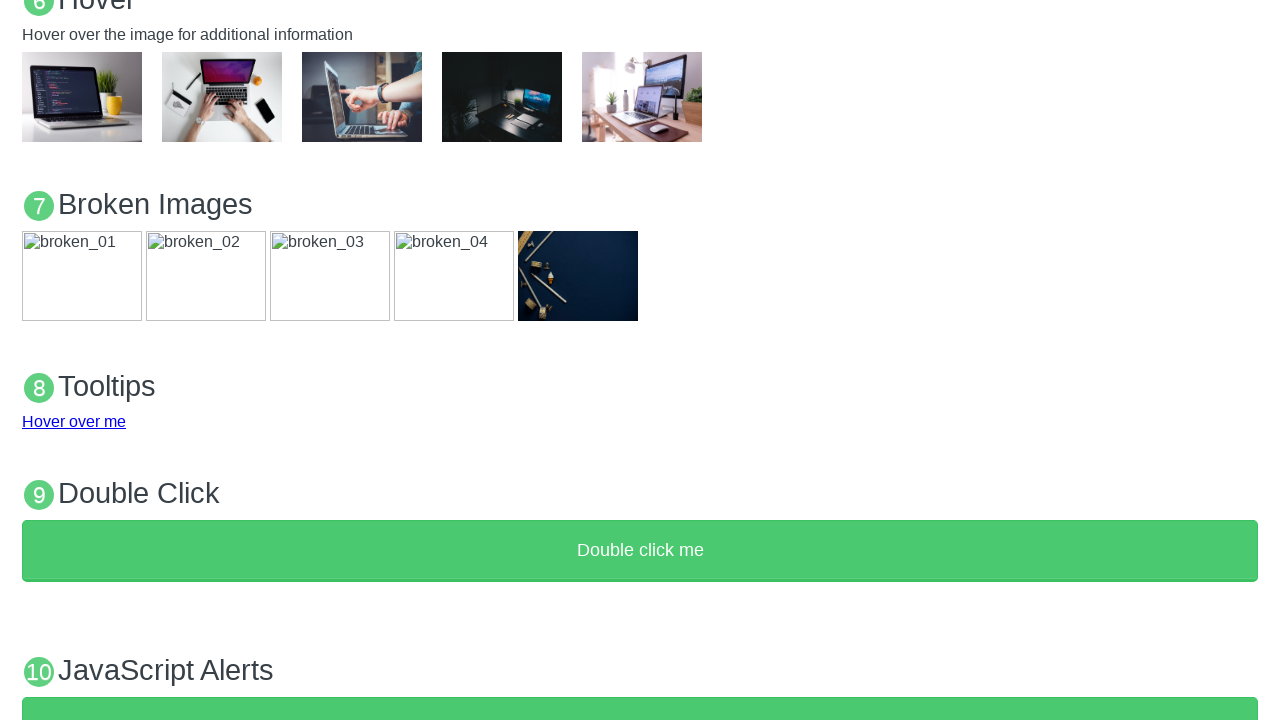

Verified broken_03 image is visible
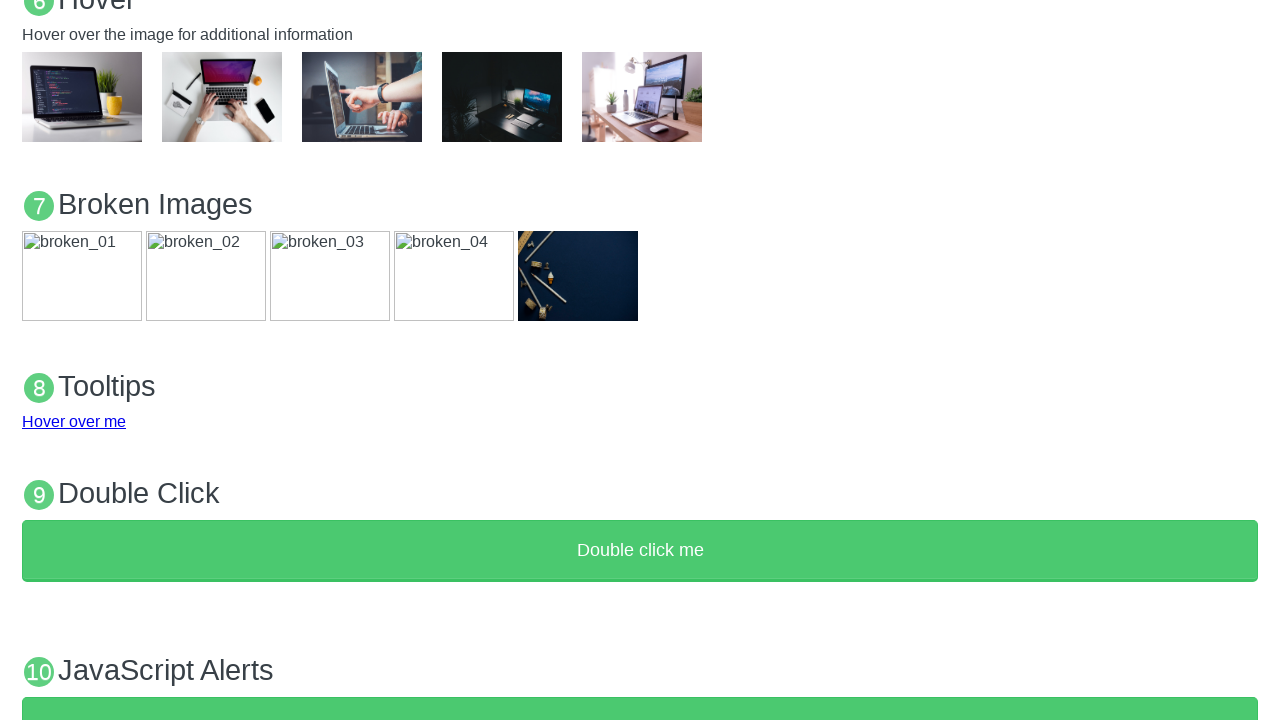

Verified broken_04 image is visible
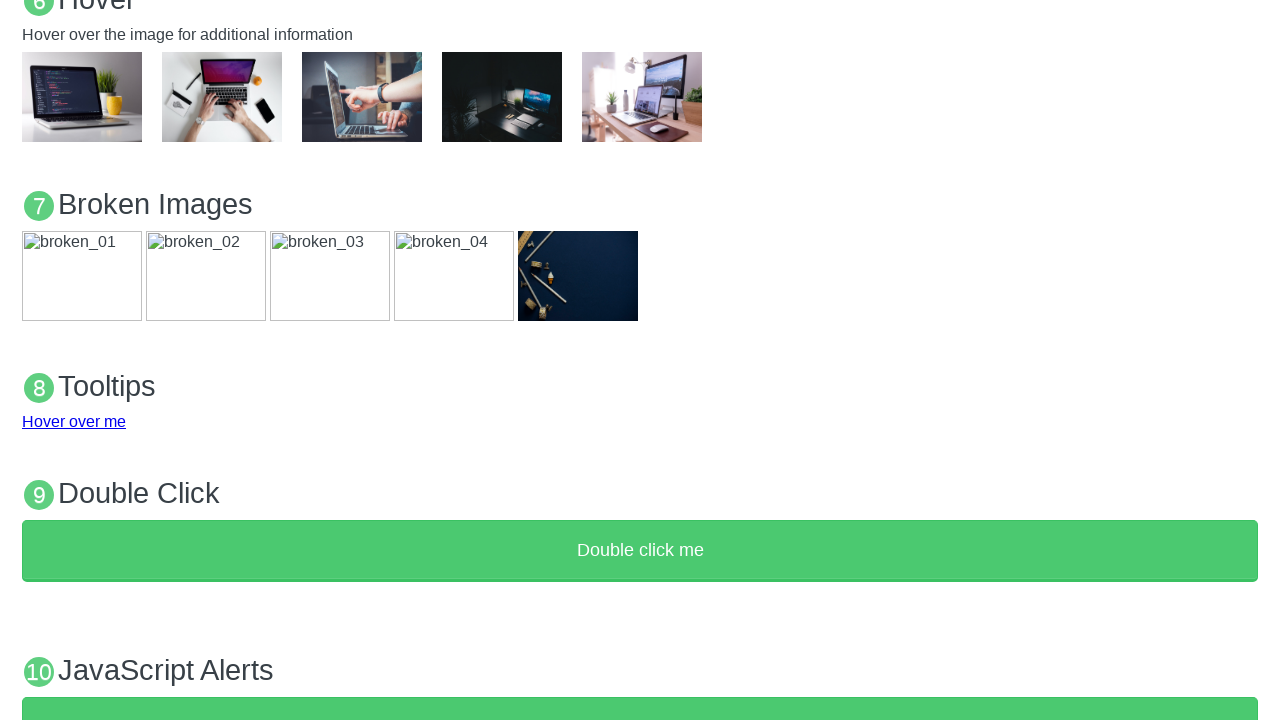

Verified broken_05 image is visible
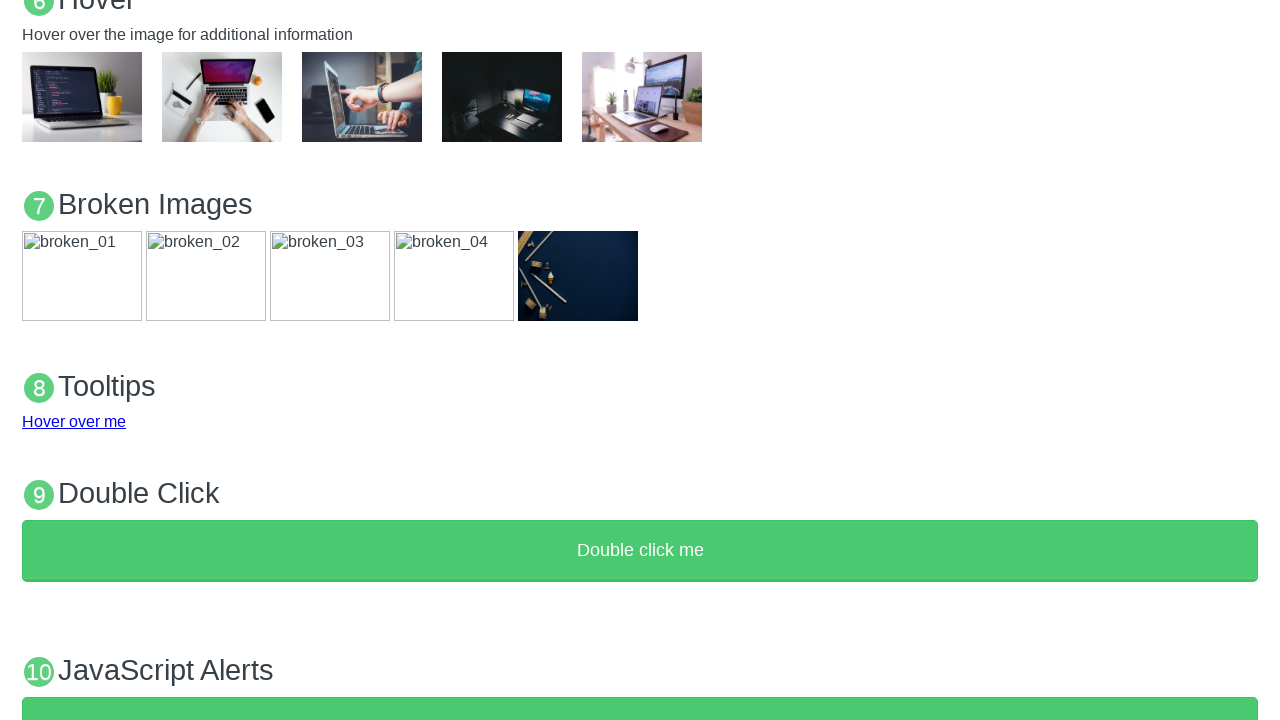

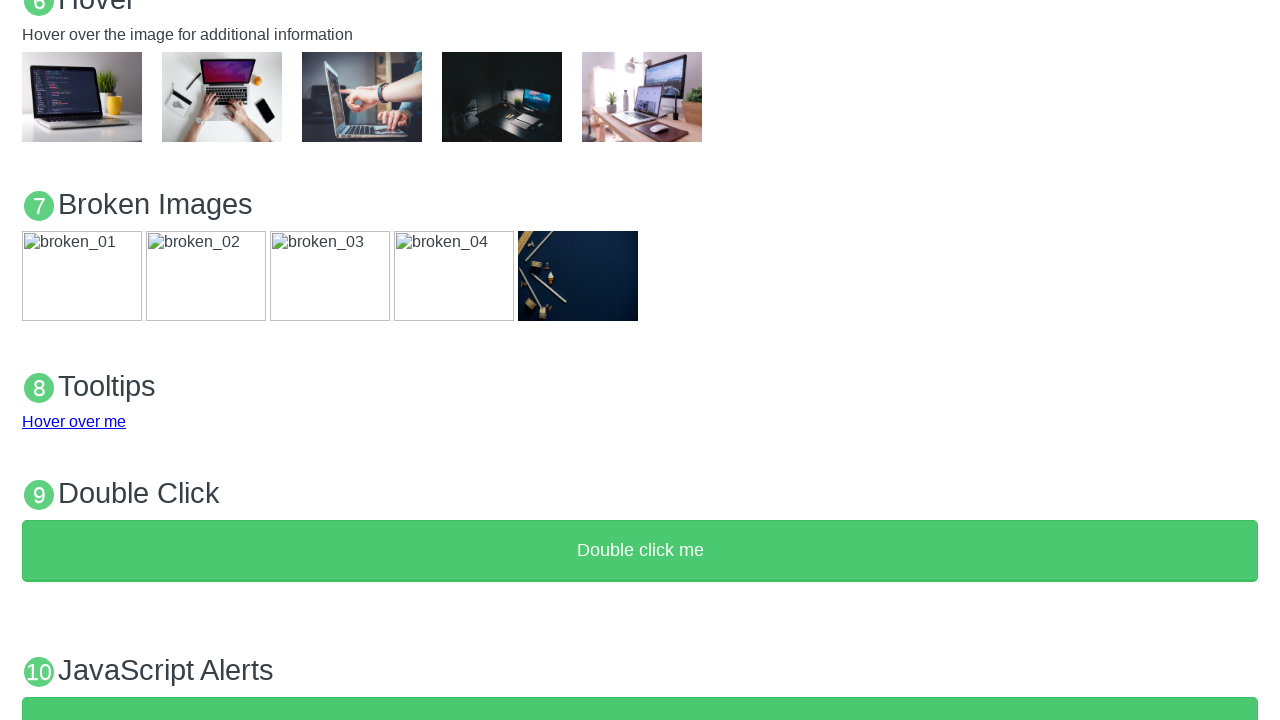